Tests the SpiceJet flight booking form by selecting departure and arrival cities from dynamic dropdown menus

Starting URL: https://www.spicejet.com/

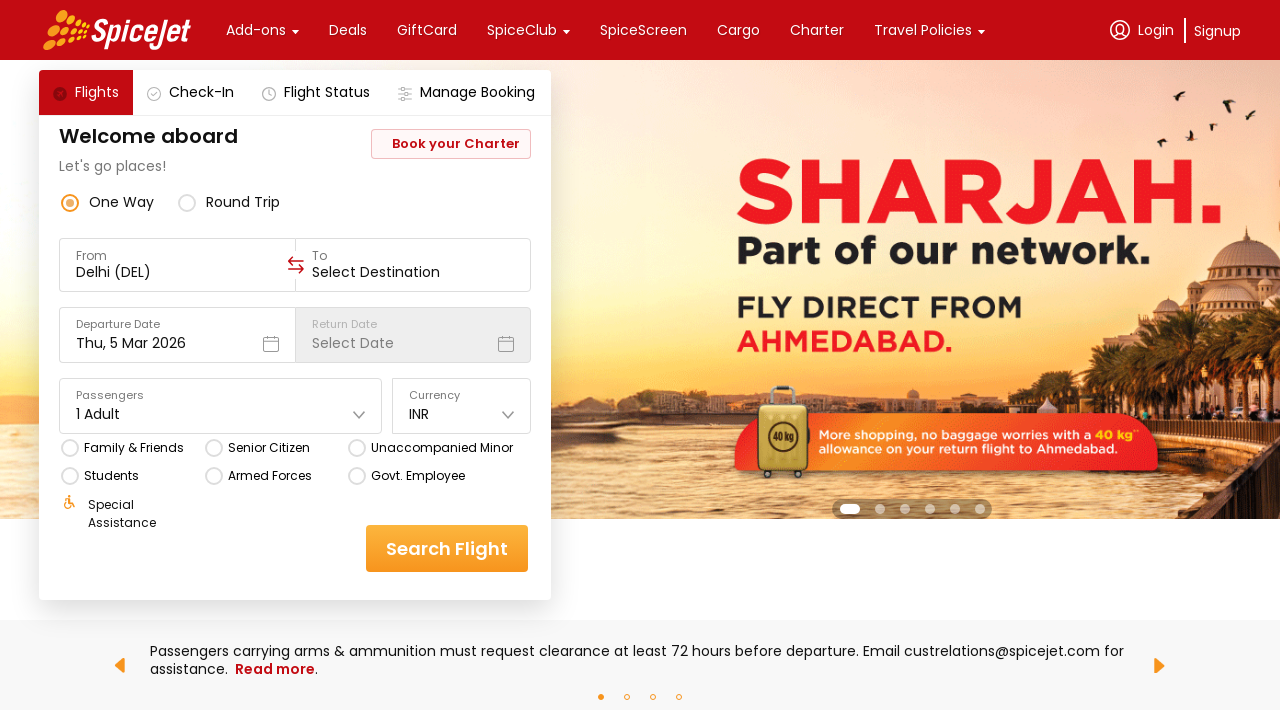

Clicked on the 'From' input field to open departure city dropdown at (178, 272) on xpath=//div[text()='From']/..//input[@autocapitalize='sentences']
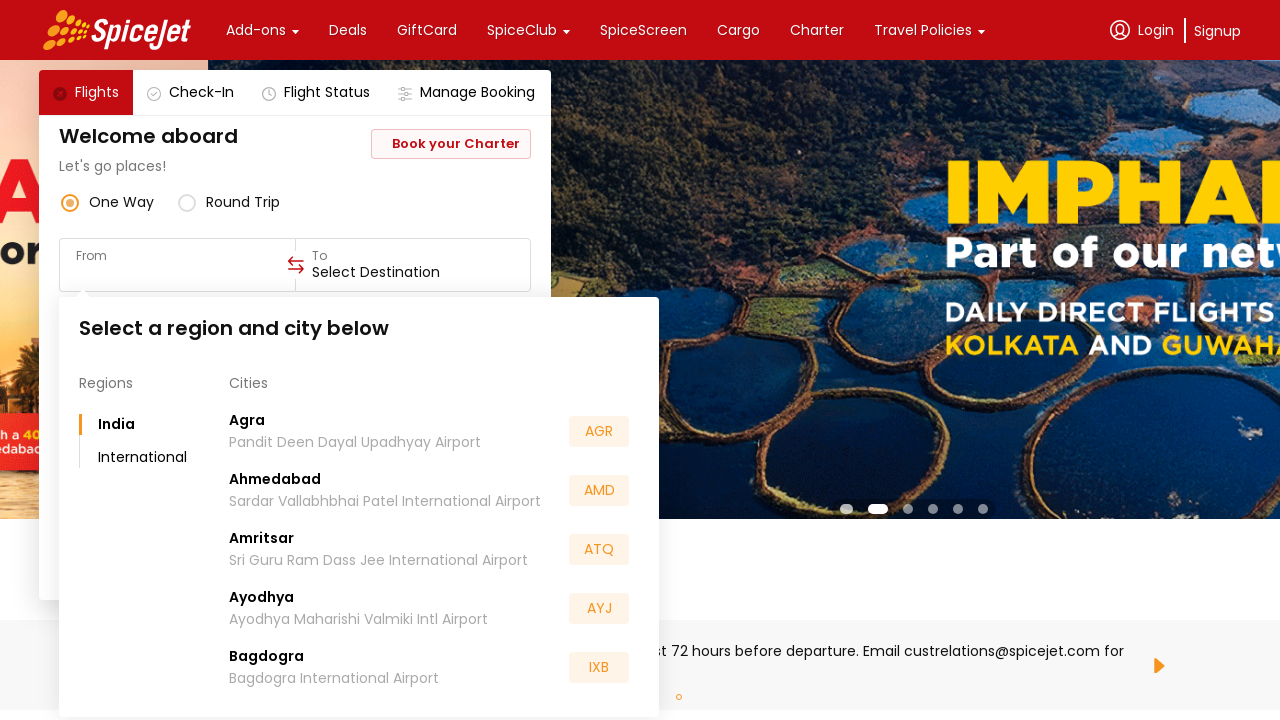

Selected Kempegowda International Airport (Bengaluru) as departure city at (349, 552) on xpath=//div[text()='Kempegowda International Airport']
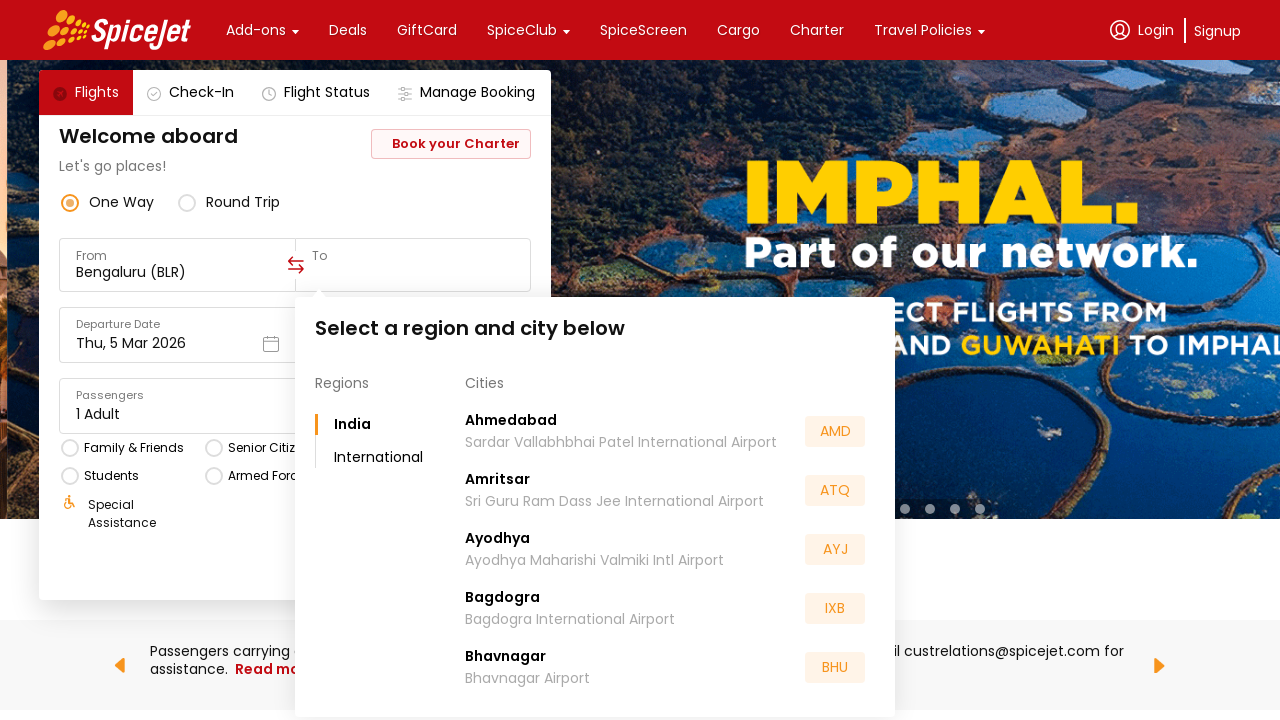

Waited for UI to update after selecting departure city
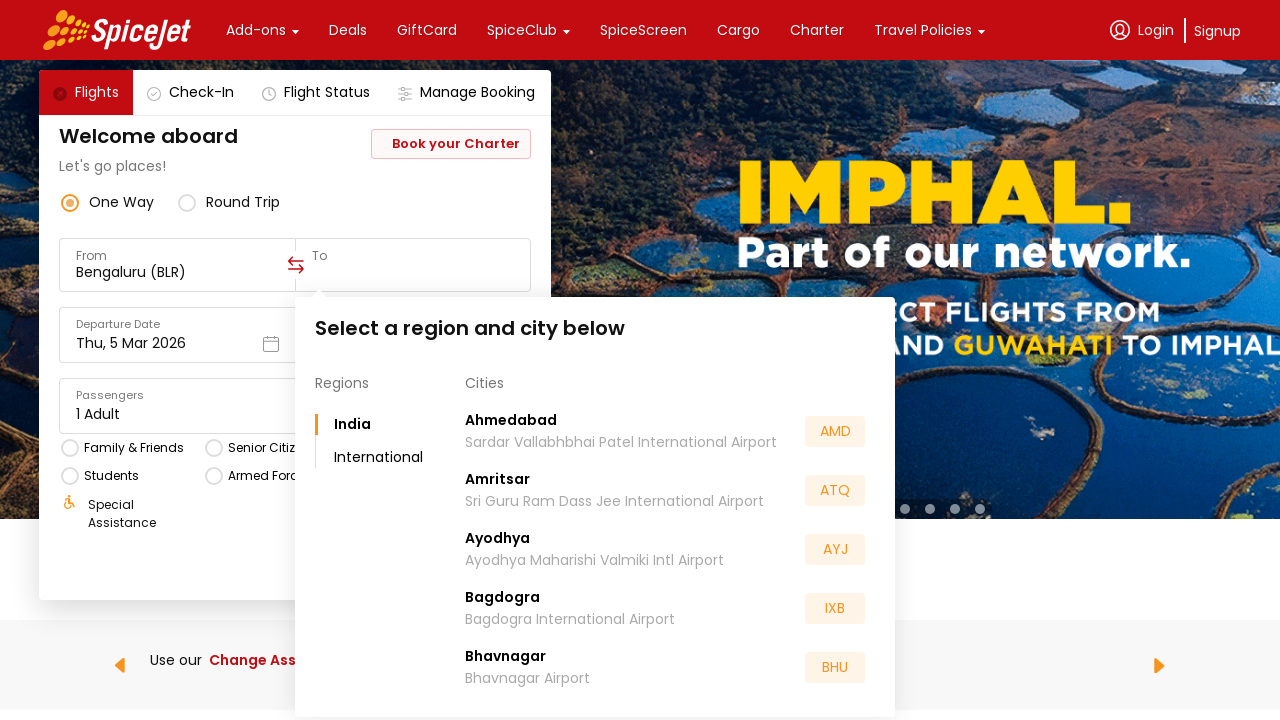

Selected Chennai as arrival city at (496, 552) on xpath=//div[text()='Chennai']
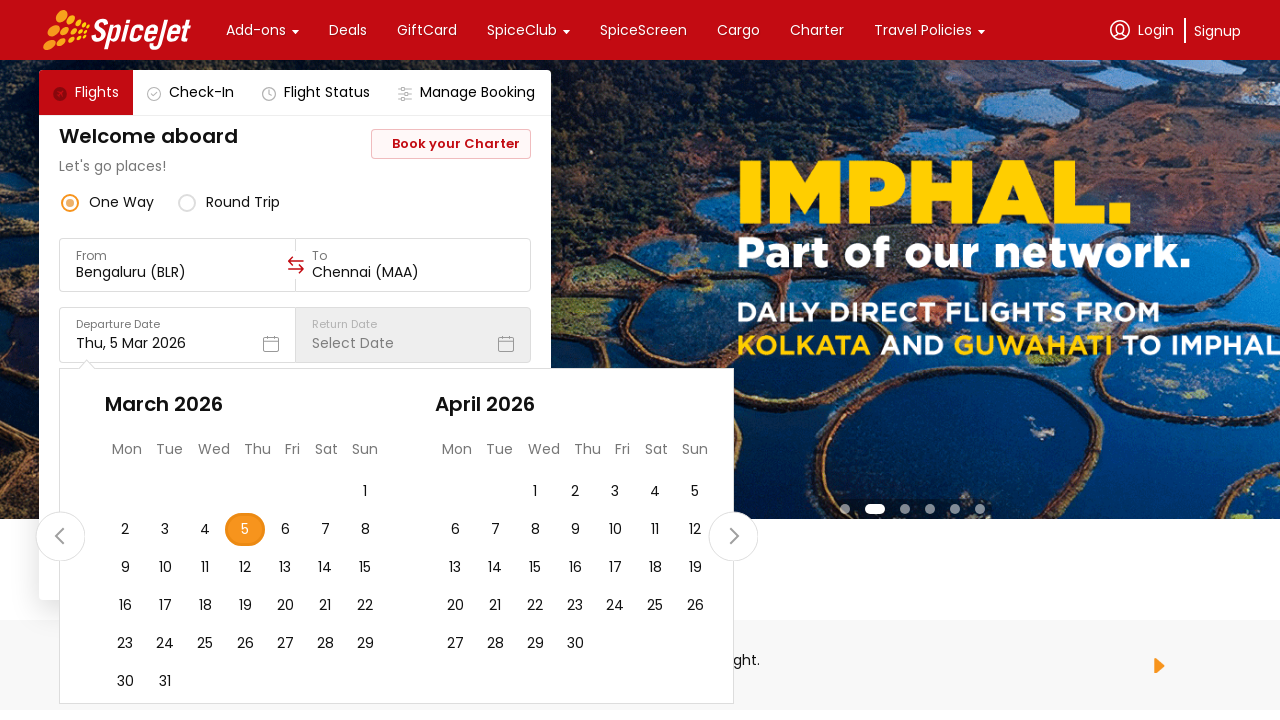

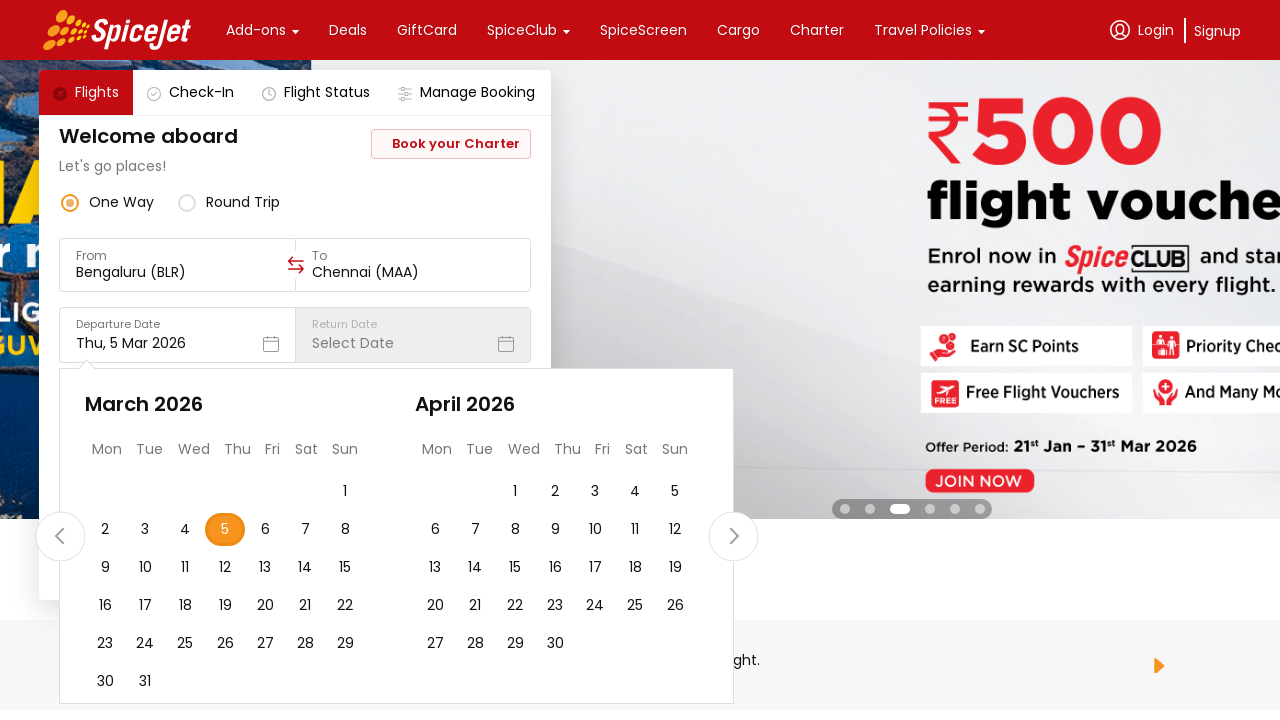